Tests handling of a JavaScript confirmation alert by clicking the button to trigger it and accepting the confirmation

Starting URL: https://the-internet.herokuapp.com/javascript_alerts

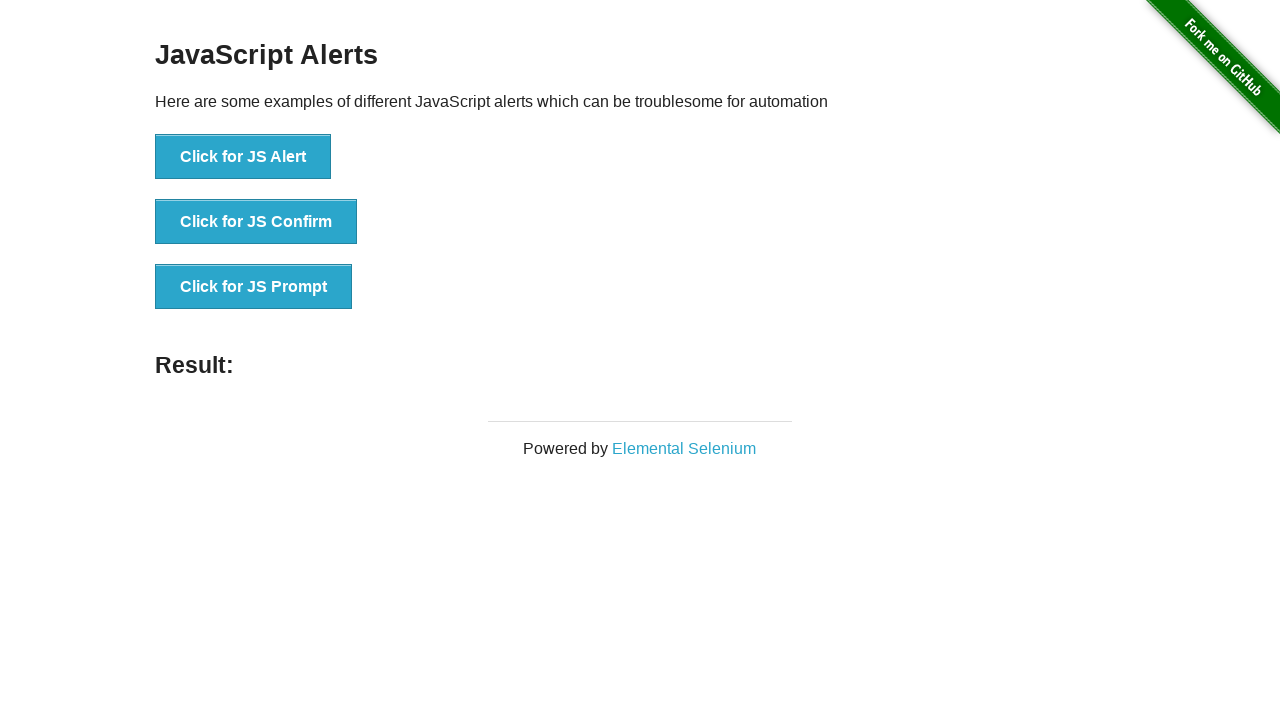

Clicked button to trigger JavaScript confirmation alert at (256, 222) on //button[@onclick="jsConfirm()"]
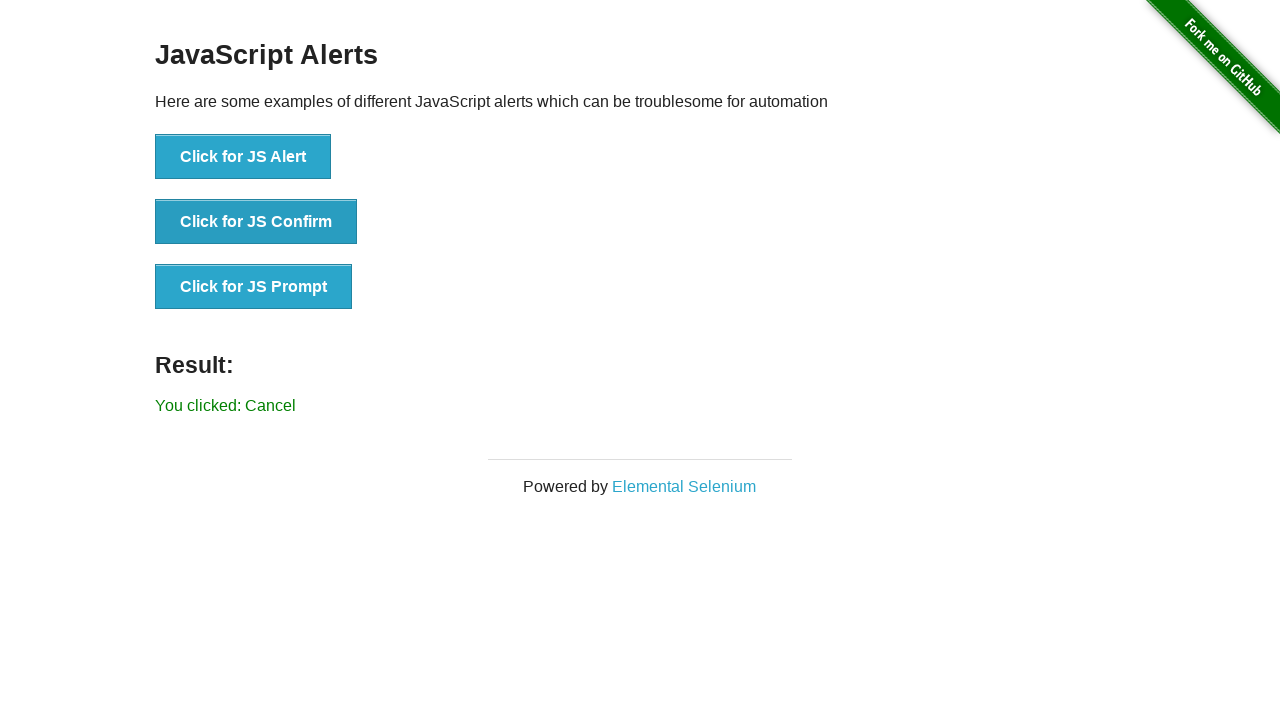

Set up dialog handler to accept confirmation alert
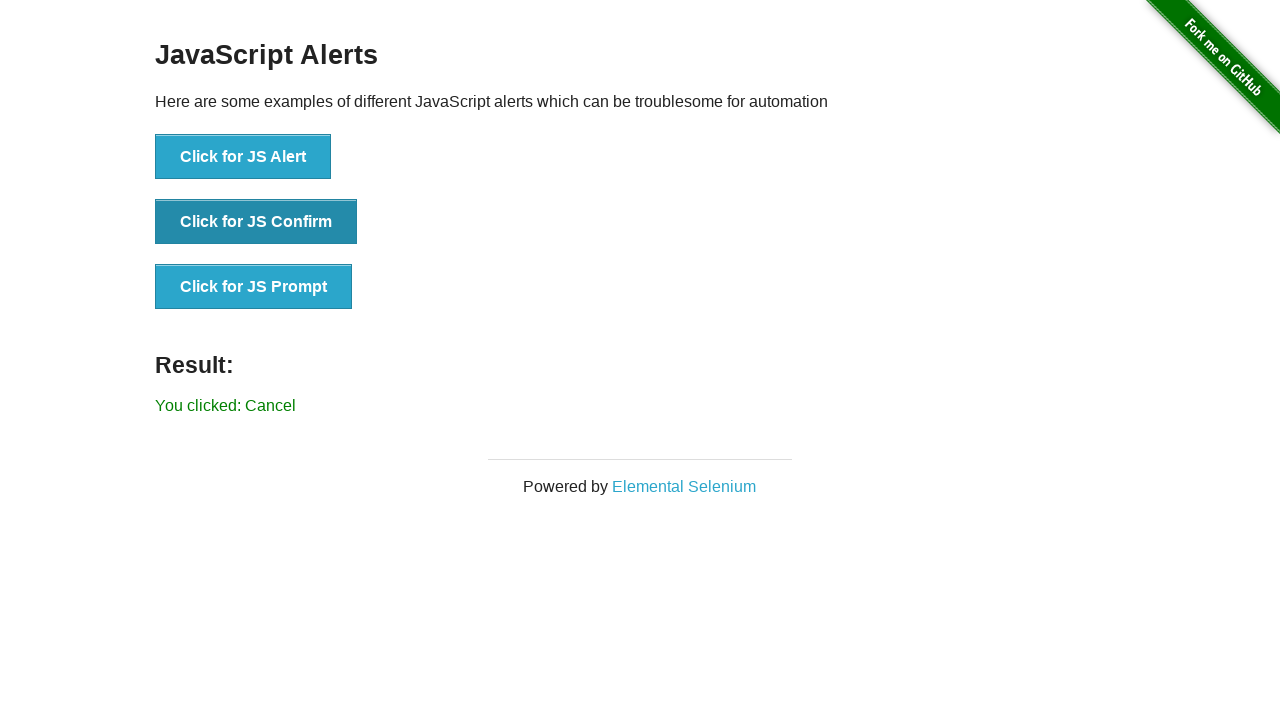

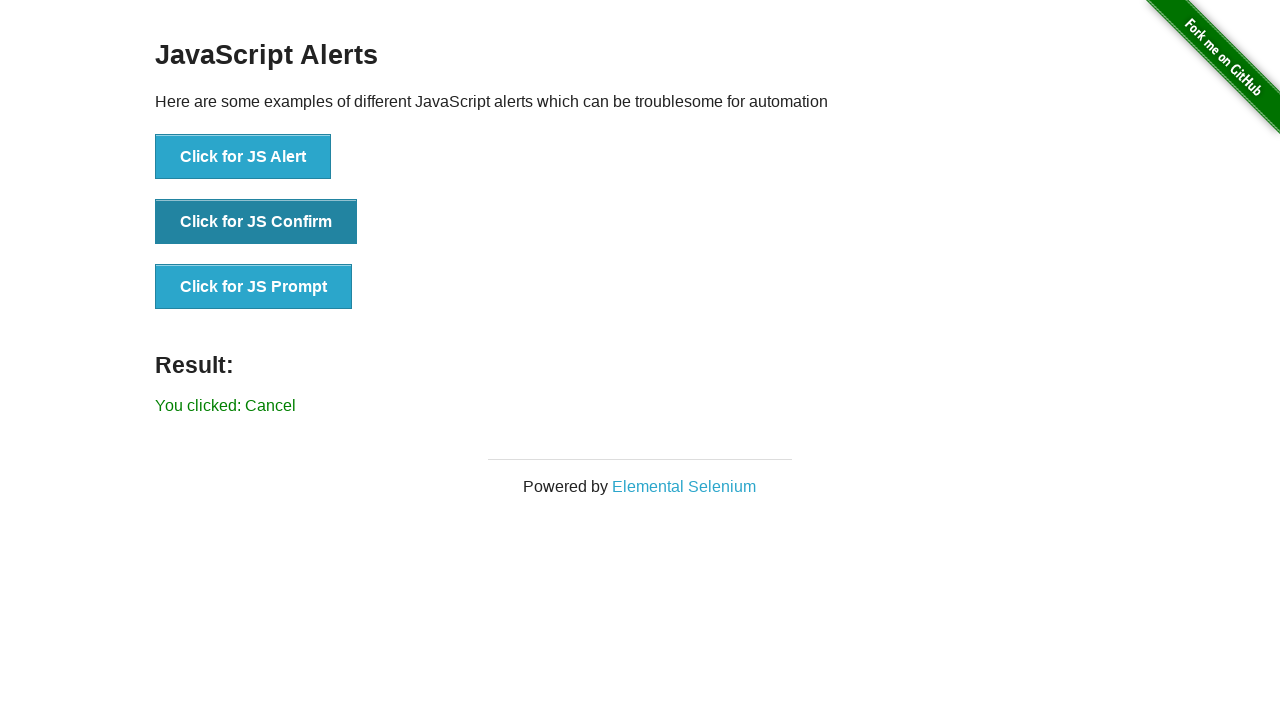